Tests different types of mouse clicks on a button demo page - performs double-click and right-click actions and verifies the corresponding messages appear

Starting URL: https://demoqa.com/buttons

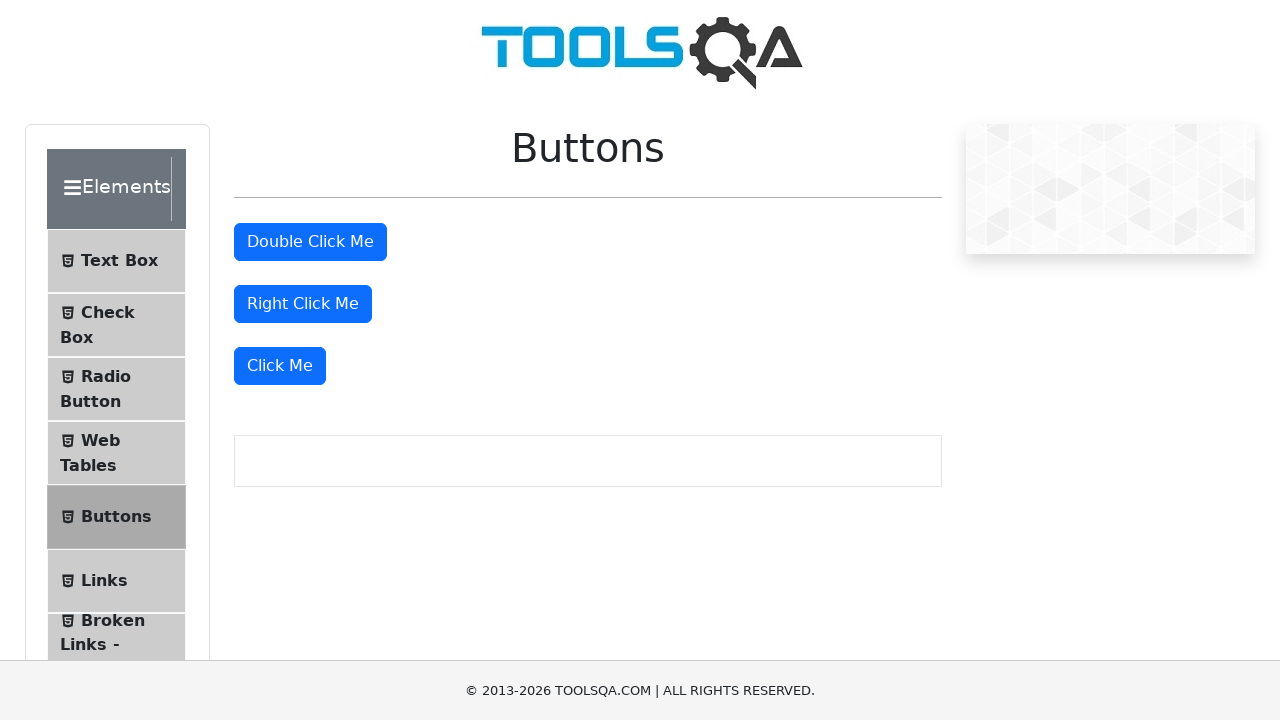

Double-clicked the double-click button at (310, 242) on #doubleClickBtn
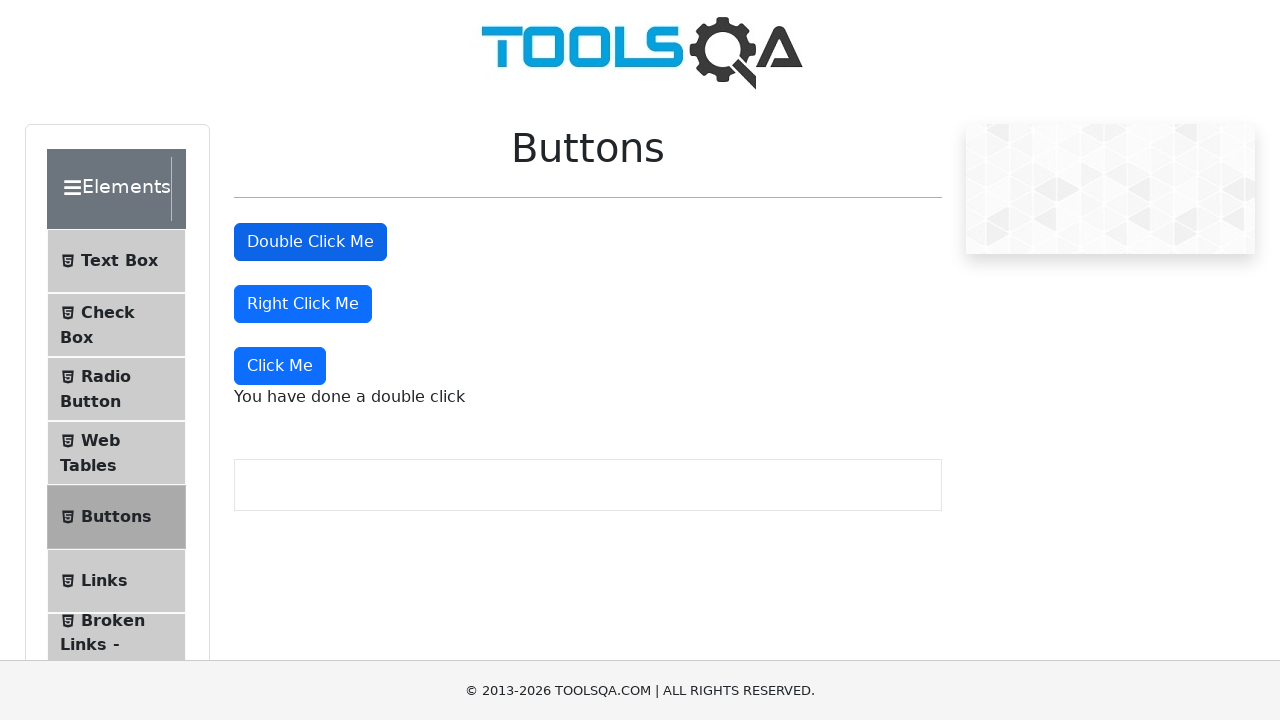

Double-click message element appeared
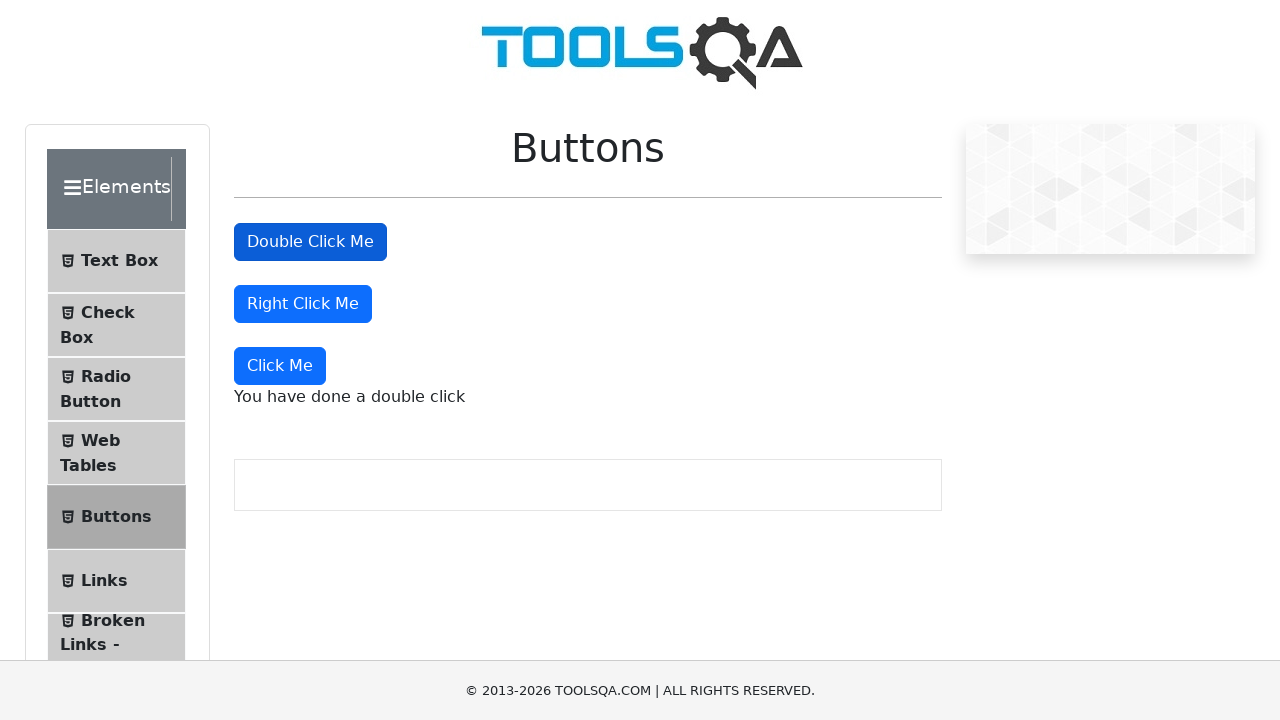

Retrieved double-click message text: 'You have done a double click'
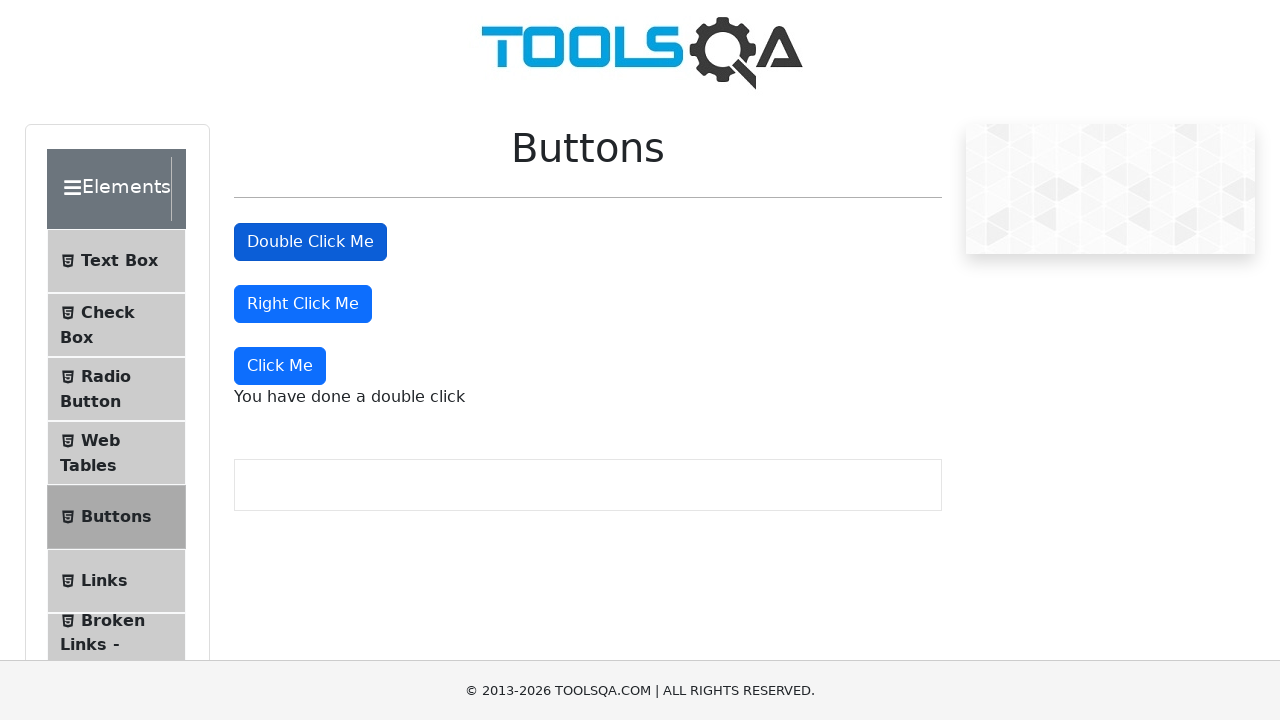

Verified double-click message matches expected text
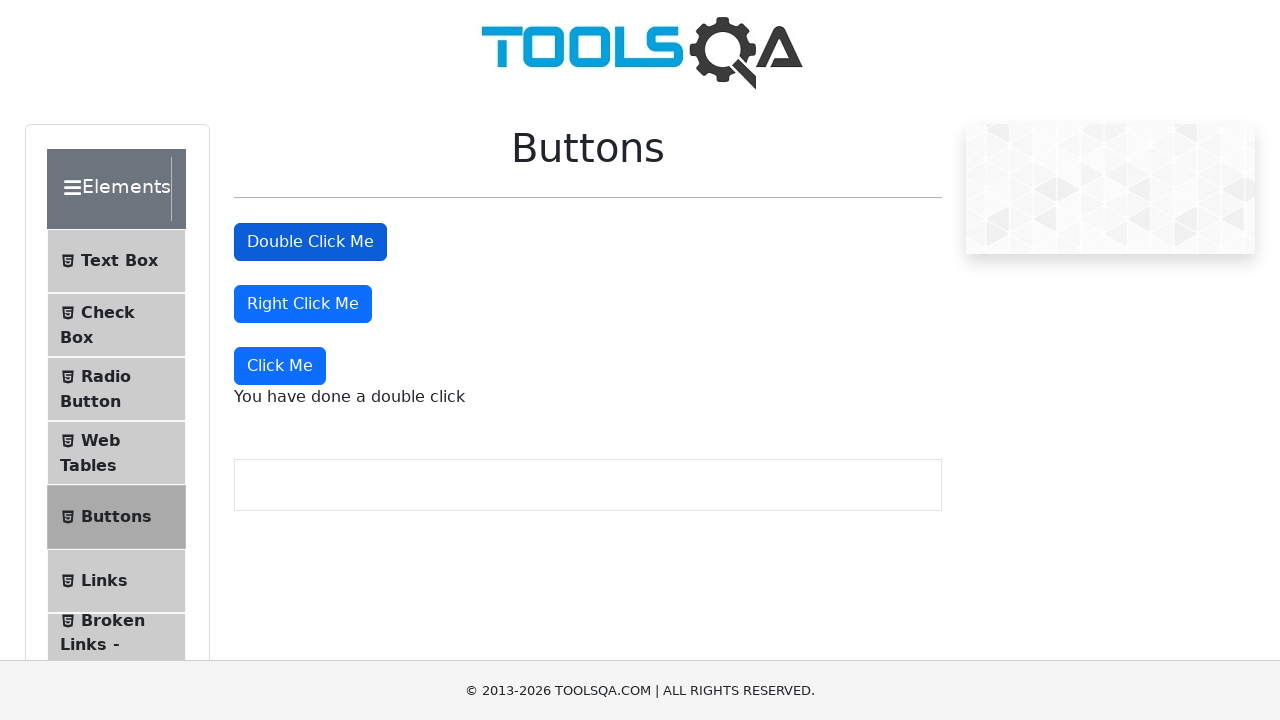

Right-clicked the right-click button at (303, 304) on #rightClickBtn
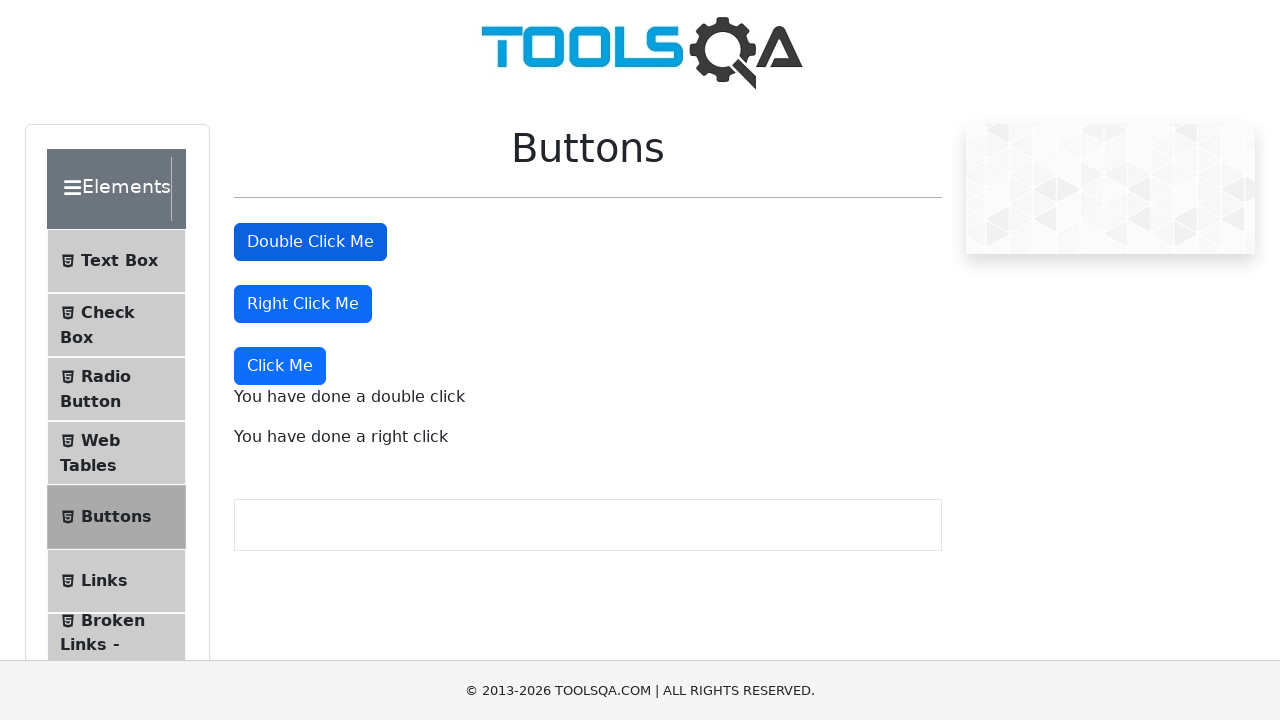

Right-click message element appeared
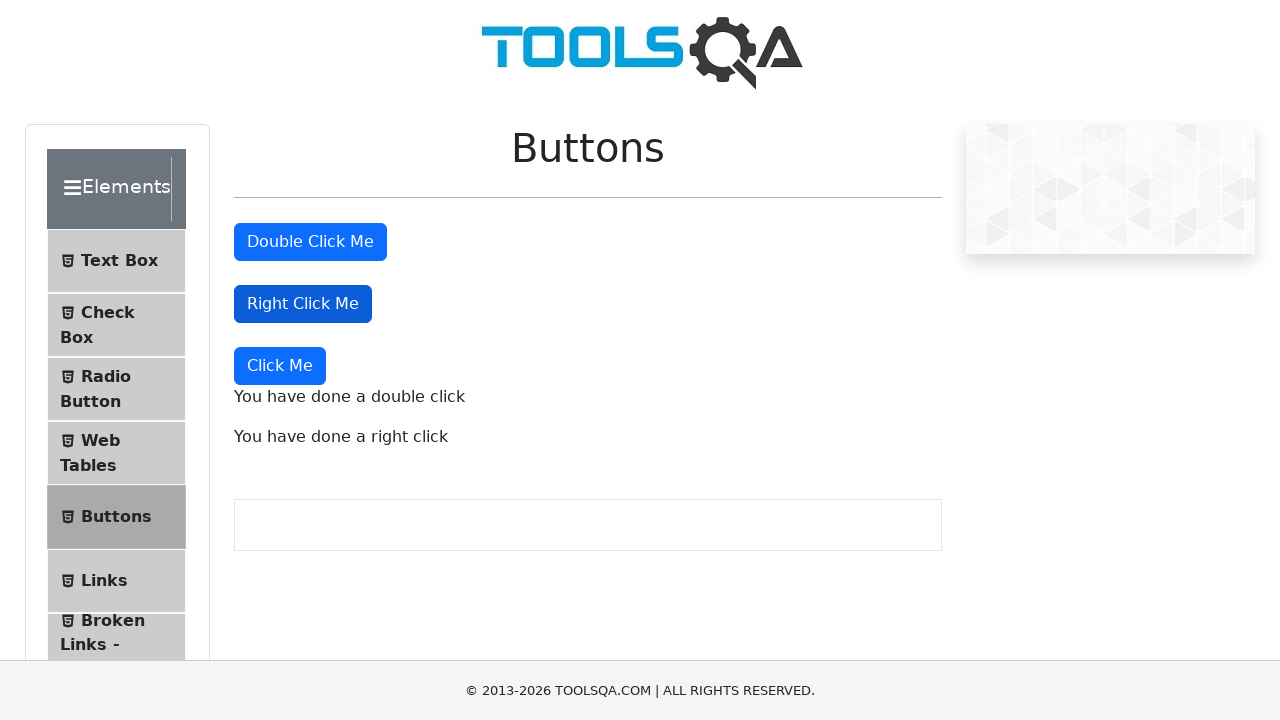

Retrieved right-click message text: 'You have done a right click'
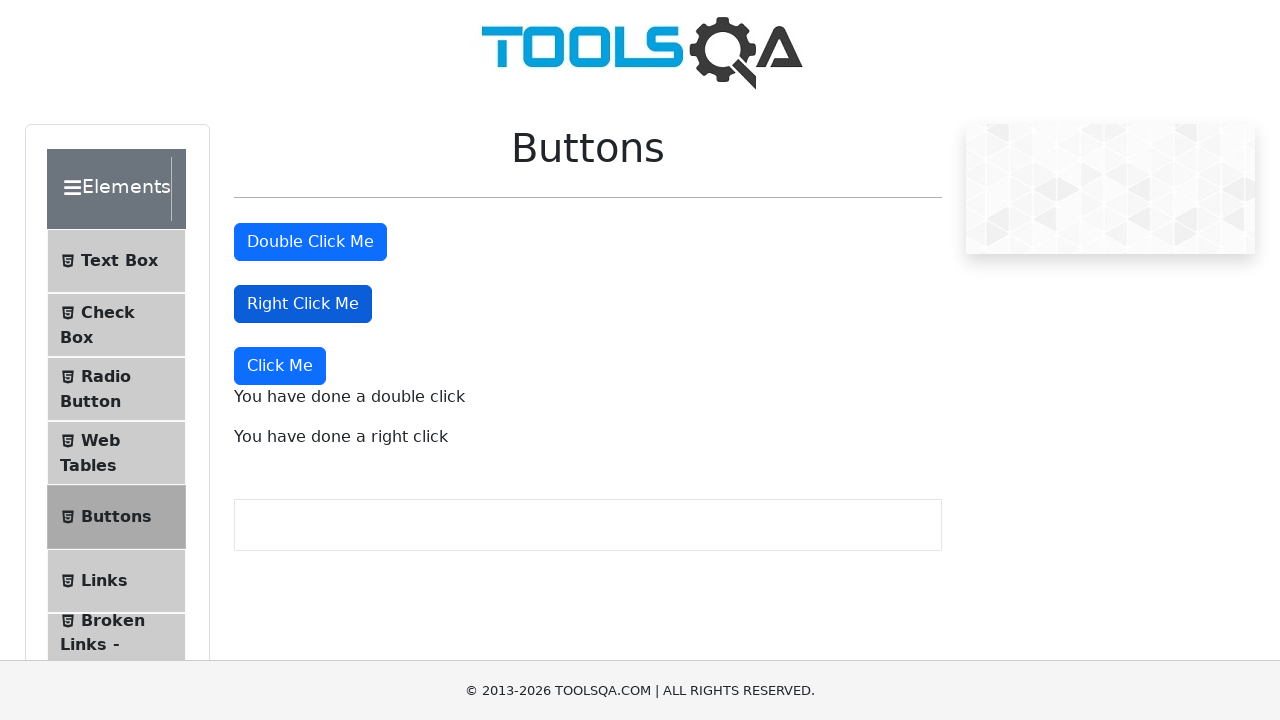

Verified right-click message matches expected text
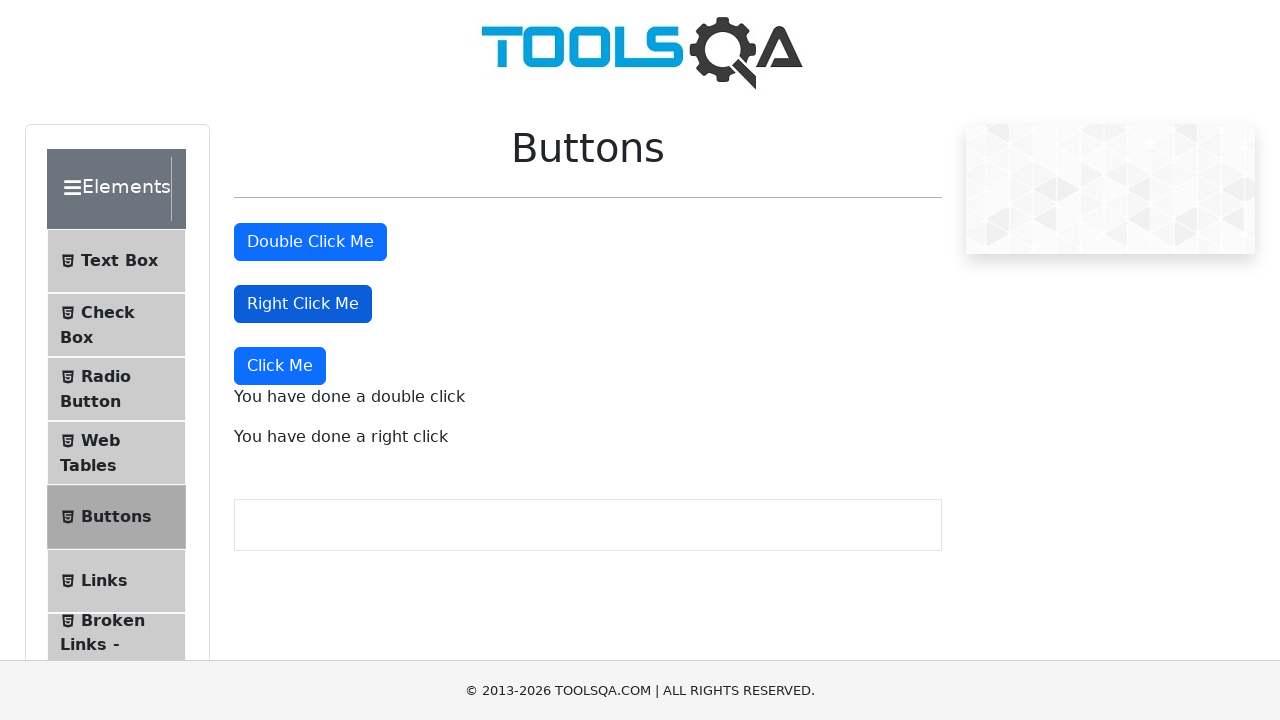

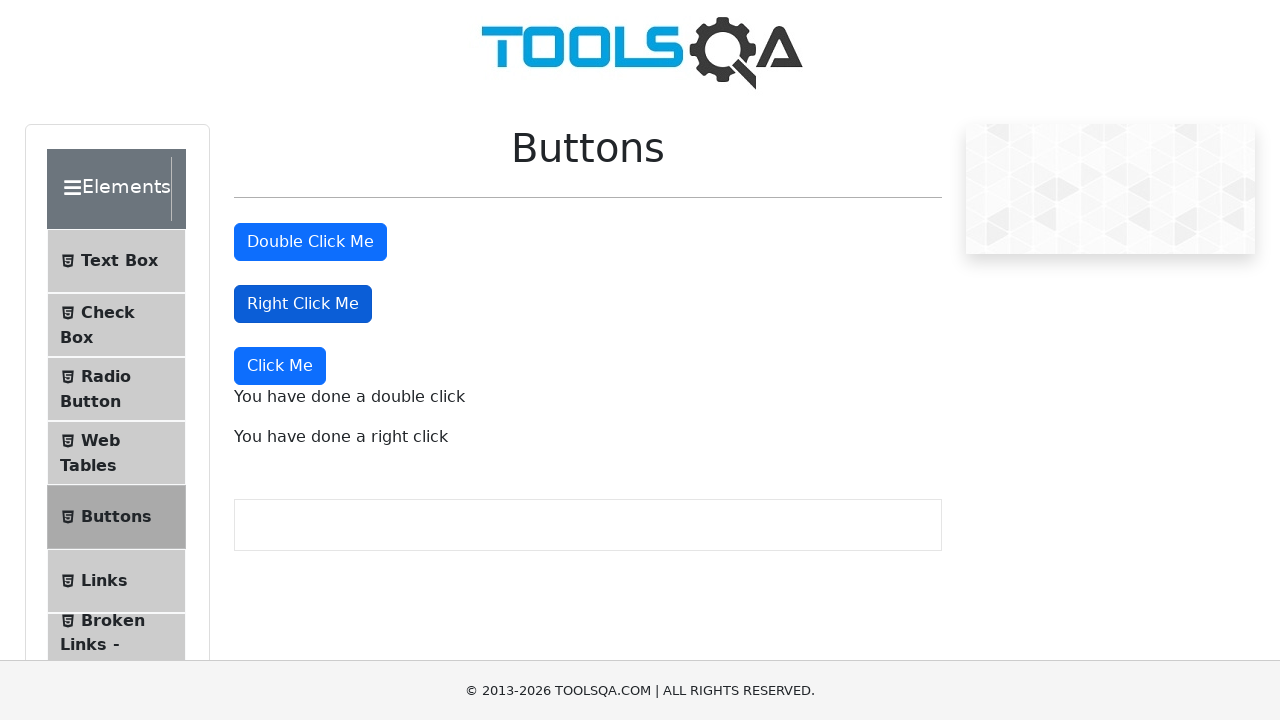